Tests registration form by filling first name, last name, and email fields, then submitting and verifying the success message

Starting URL: http://suninjuly.github.io/registration1.html

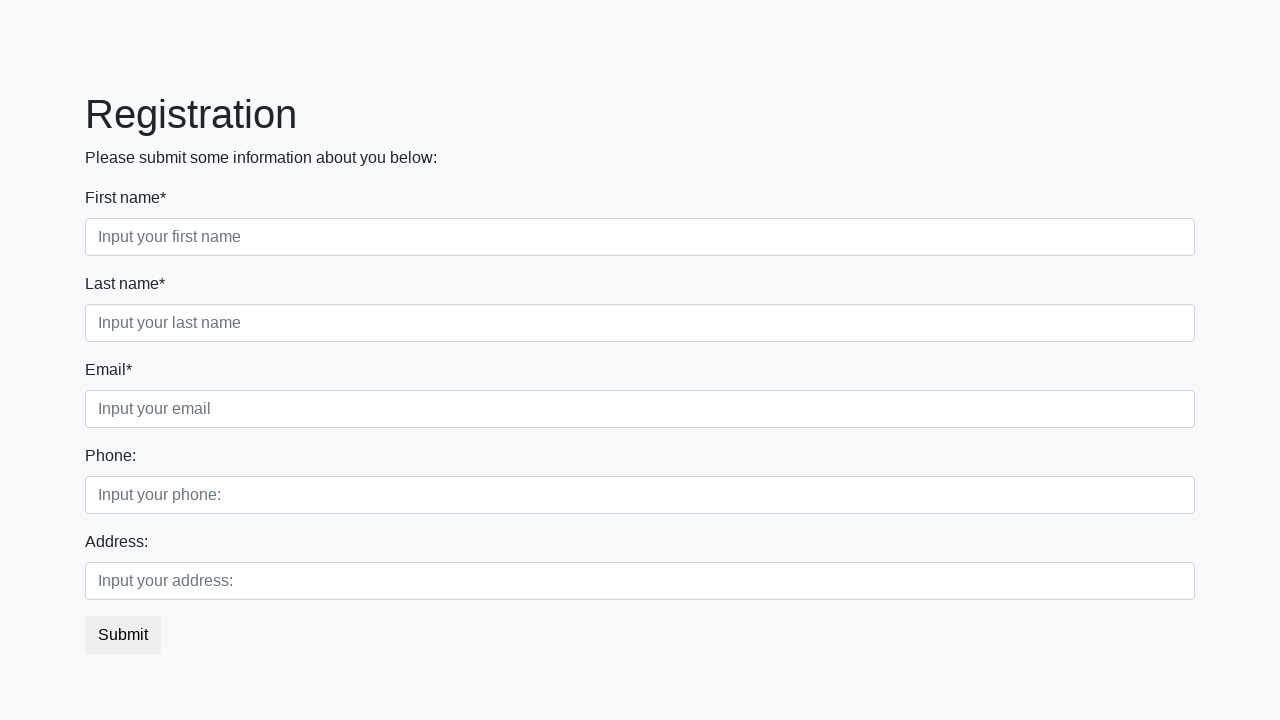

Filled first name field with 'John' on .first_block .form-control.first
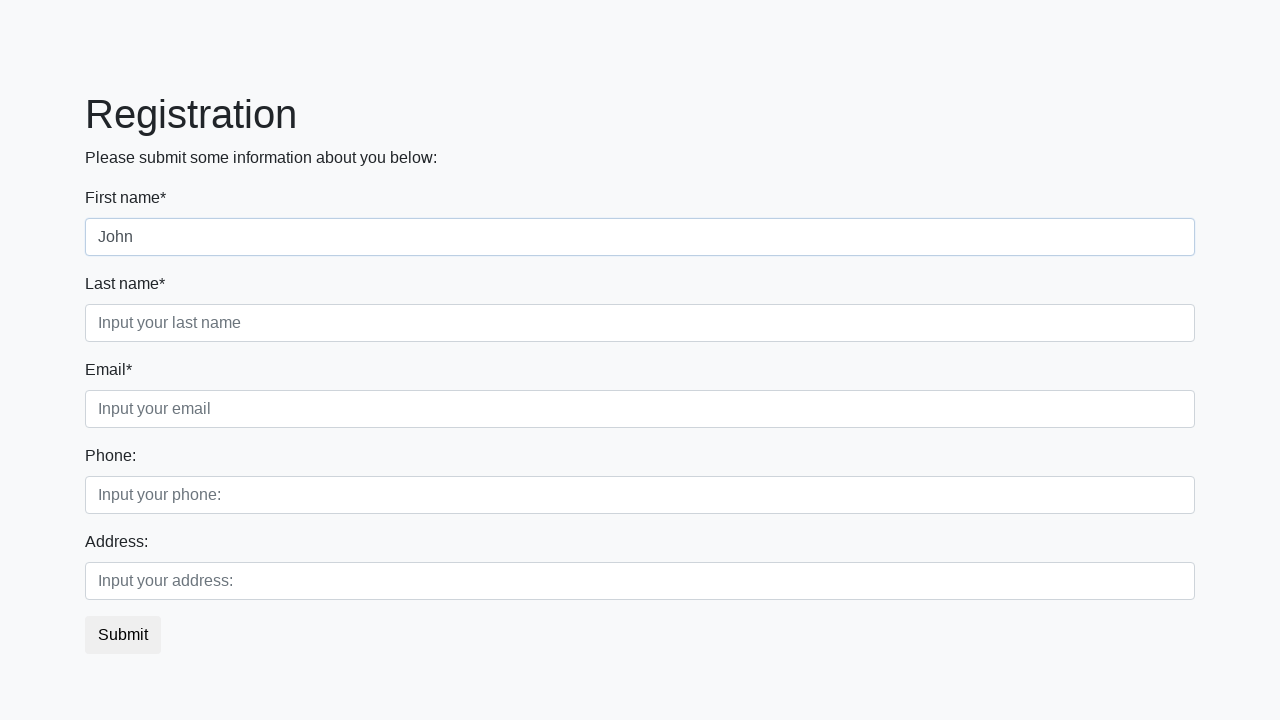

Filled last name field with 'Connor' on .first_block .form-control.second
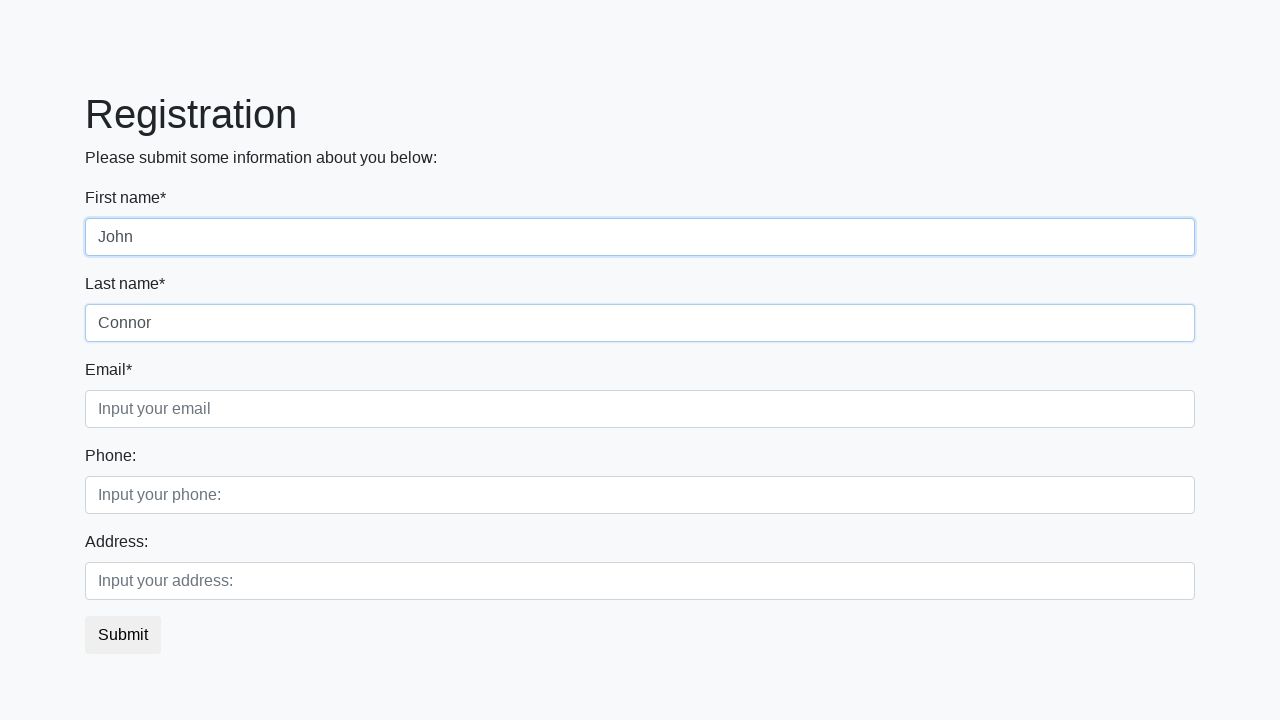

Filled email field with 'test@test.ru' on .first_block .form-control.third
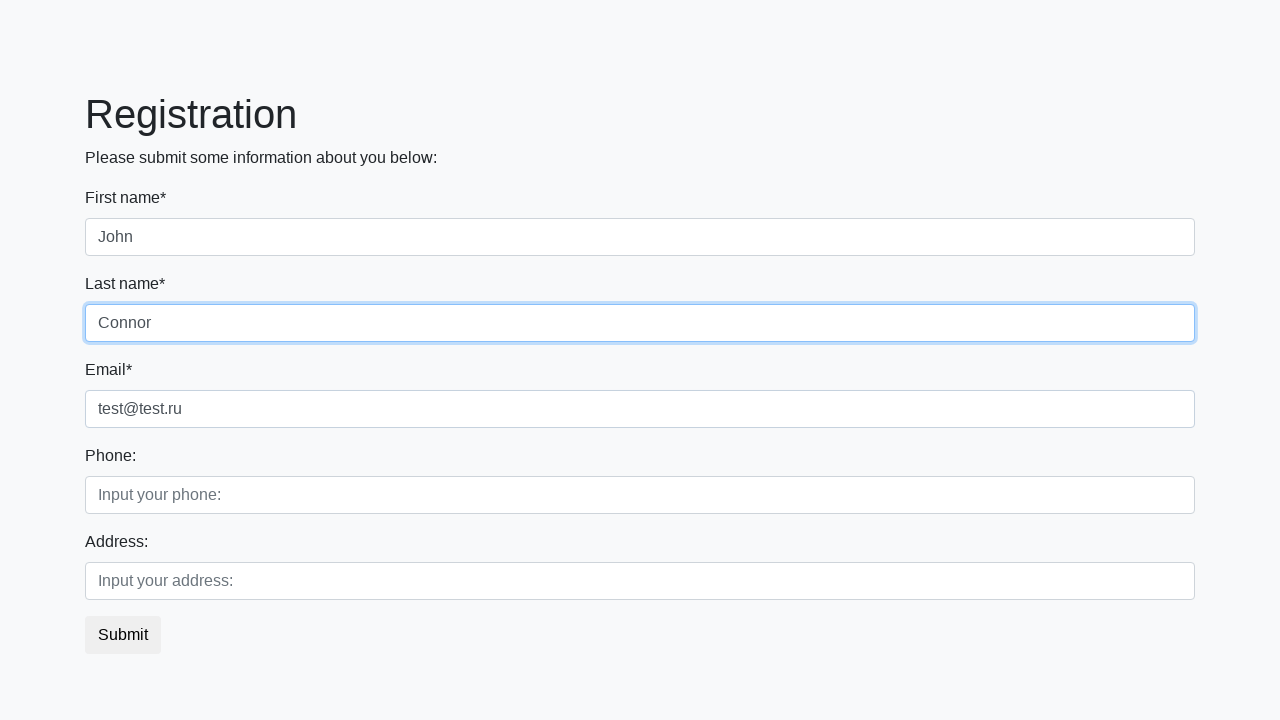

Clicked submit button to register at (123, 635) on button.btn
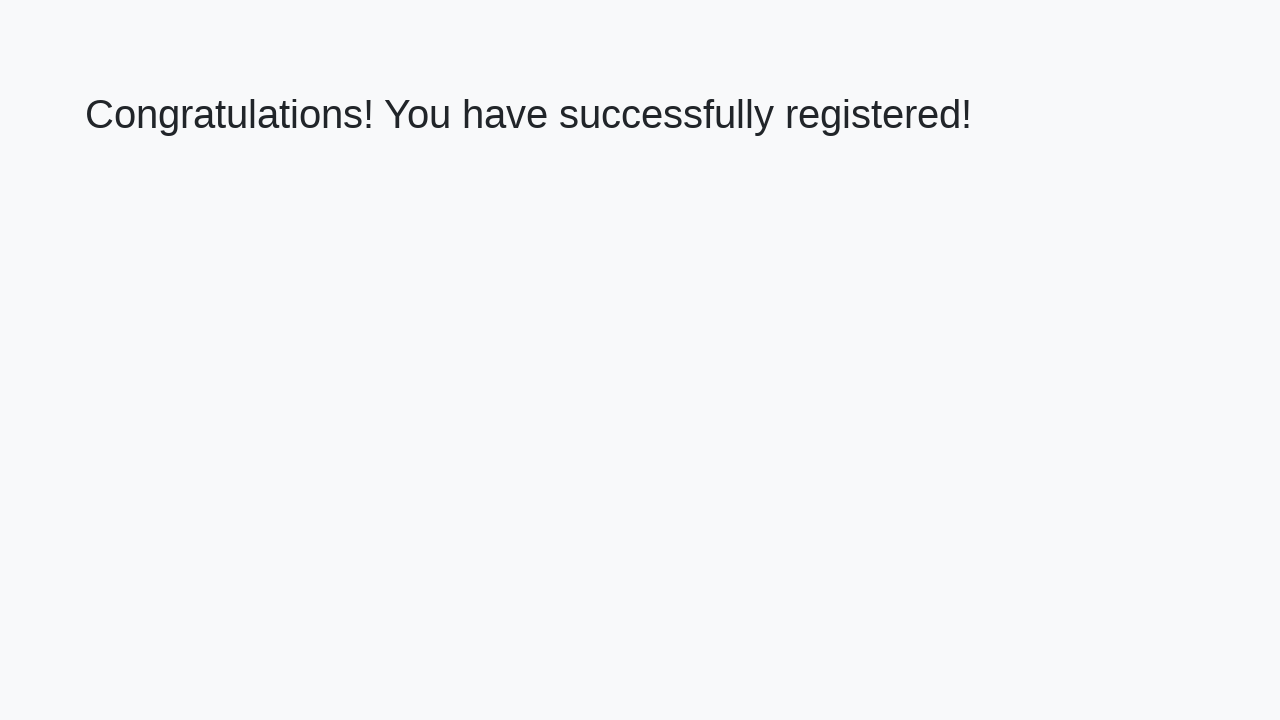

Success message heading loaded
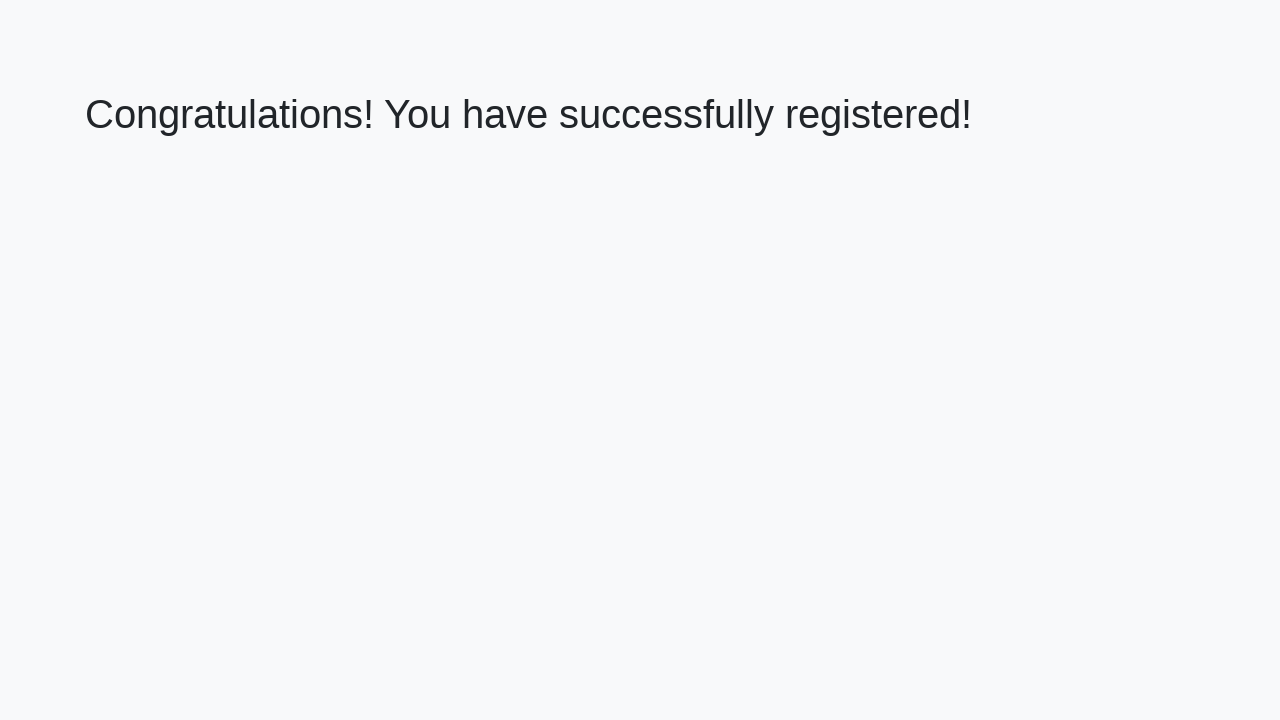

Retrieved success message: 'Congratulations! You have successfully registered!'
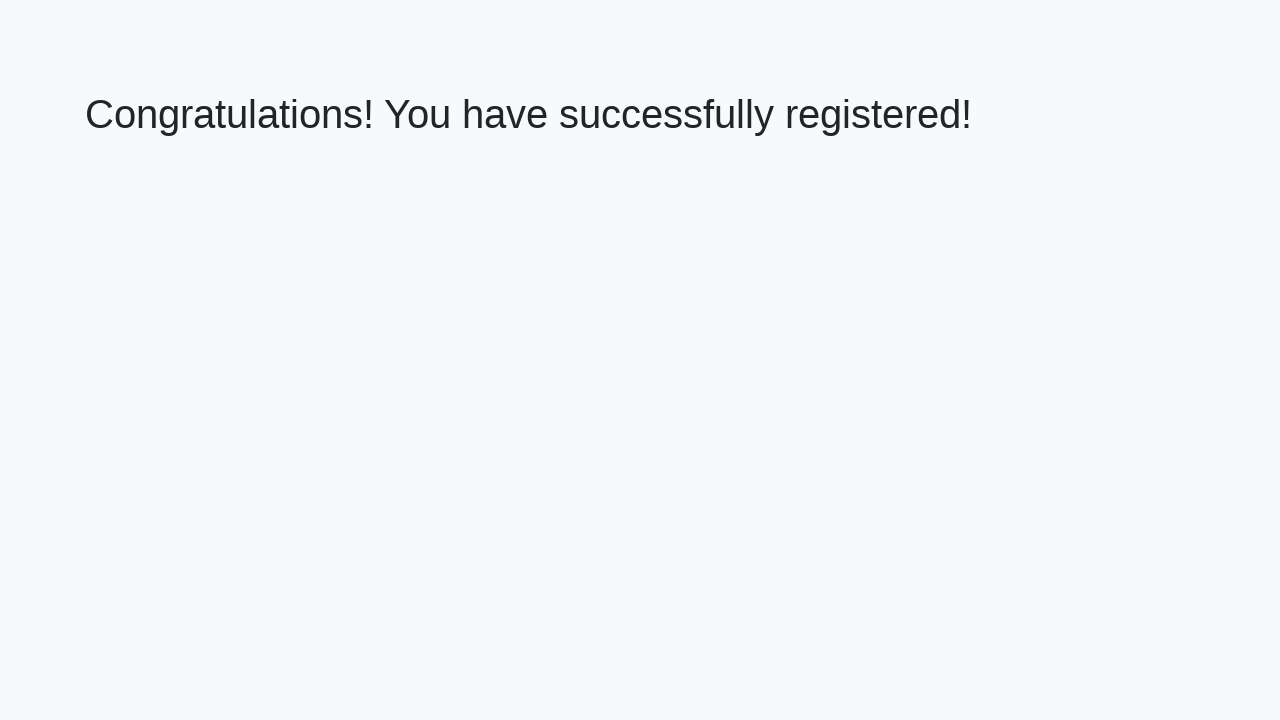

Verified success message text matches expected value
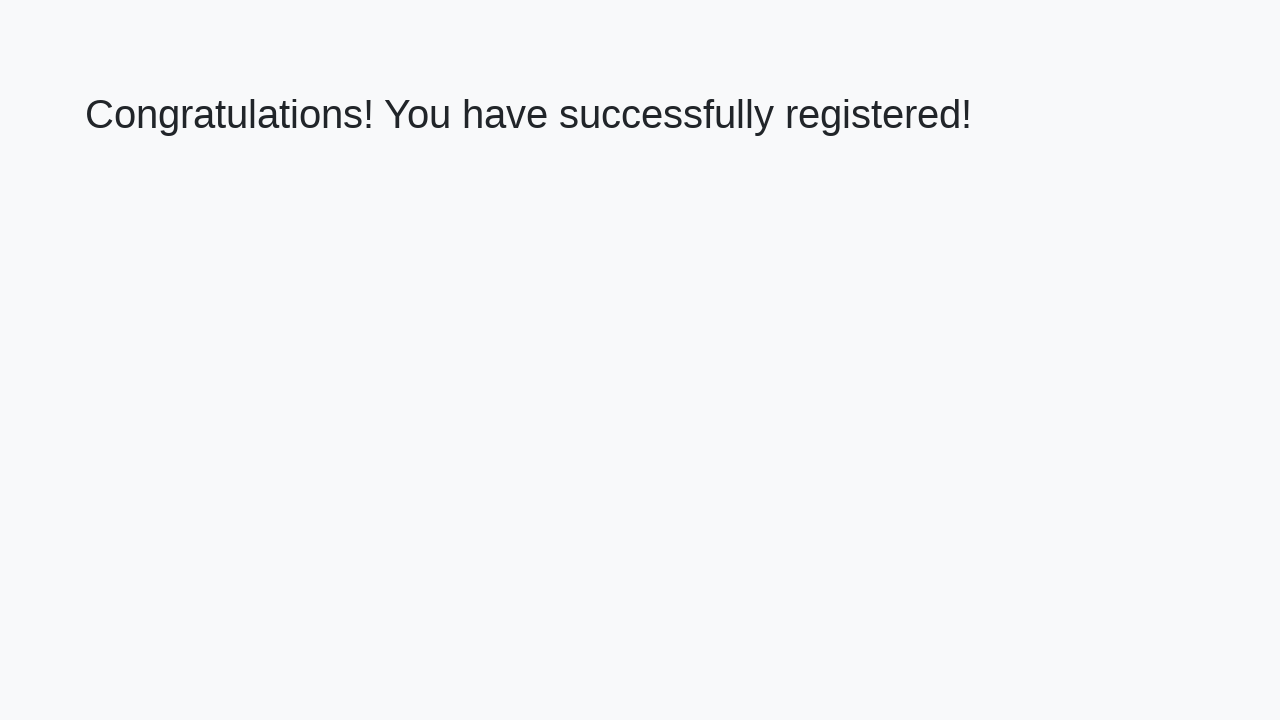

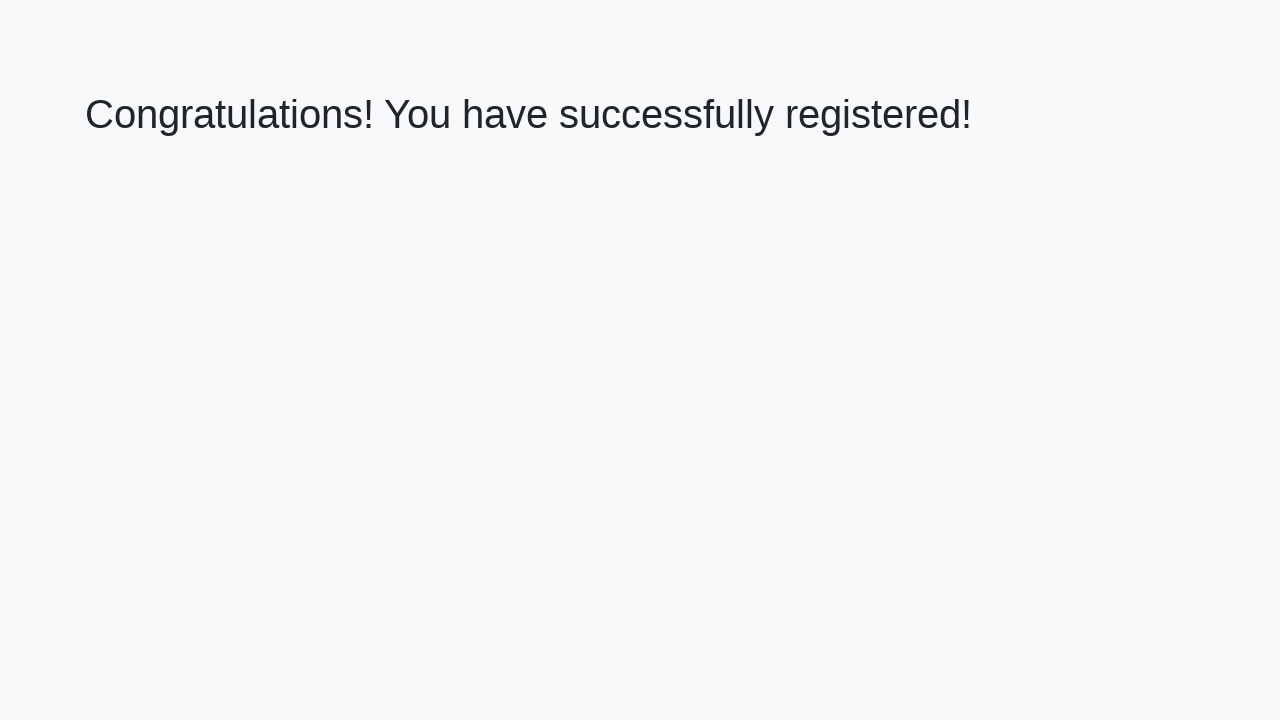